Tests a practice form by filling in email, password fields, clicking a checkbox, and selecting options from a dropdown menu

Starting URL: https://rahulshettyacademy.com/angularpractice/

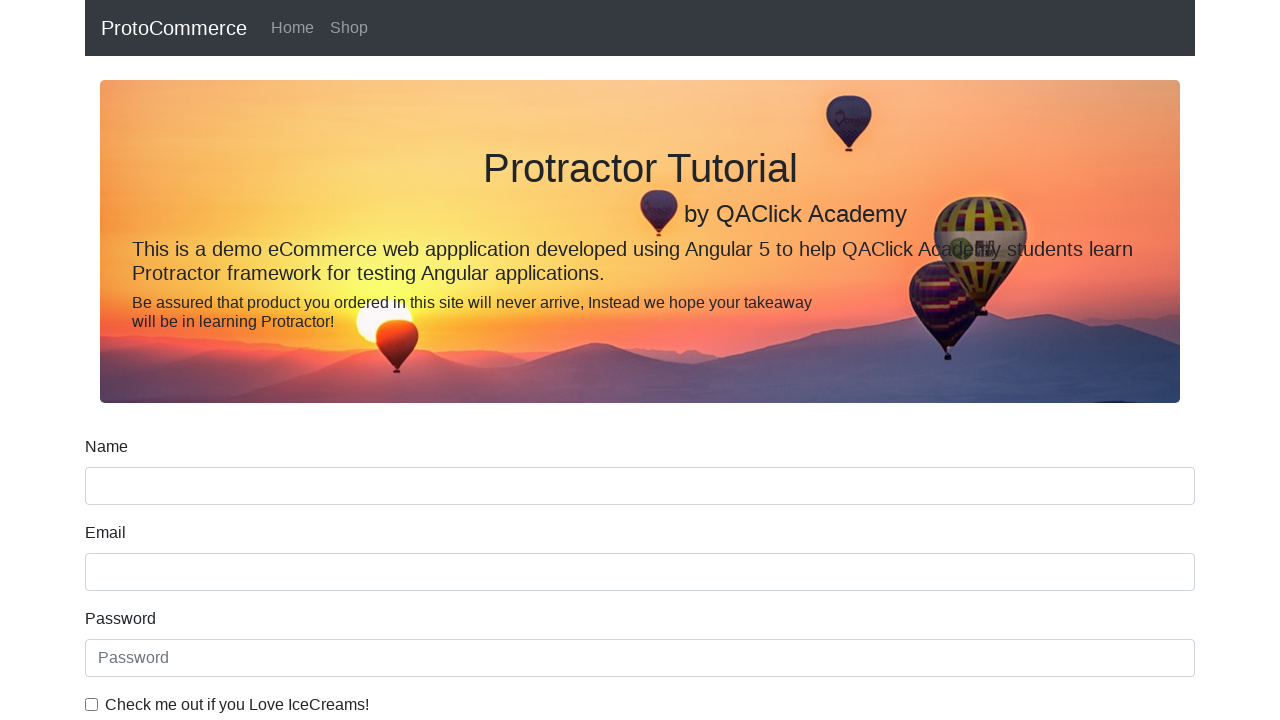

Filled email field with 'hello@gmail.com' on input[name='email']
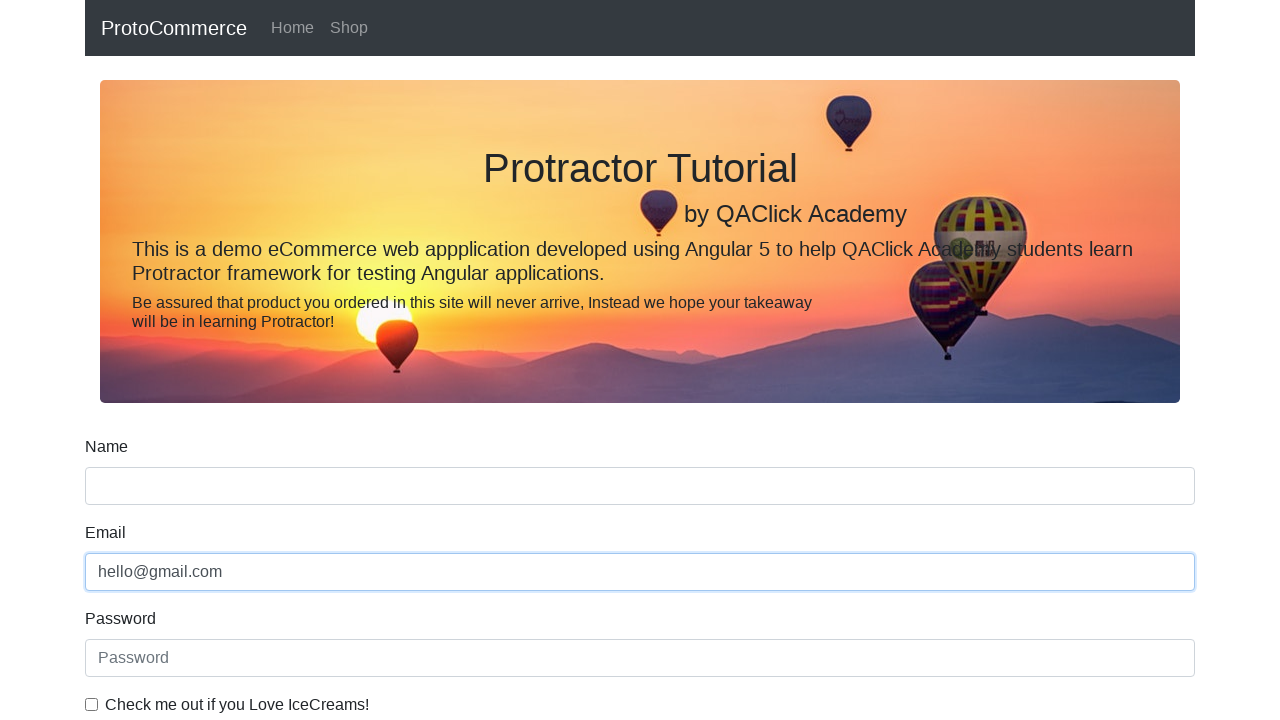

Filled password field with '123456' on #exampleInputPassword1
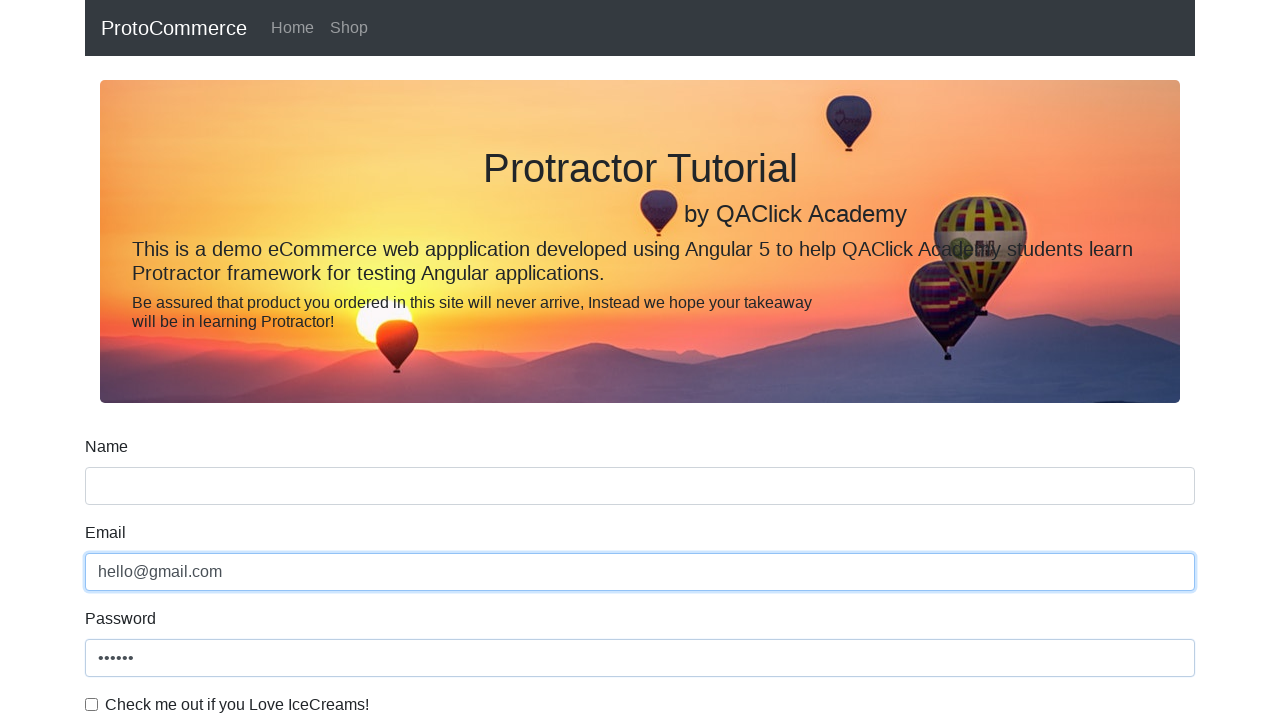

Clicked checkbox to enable agreement at (92, 704) on #exampleCheck1
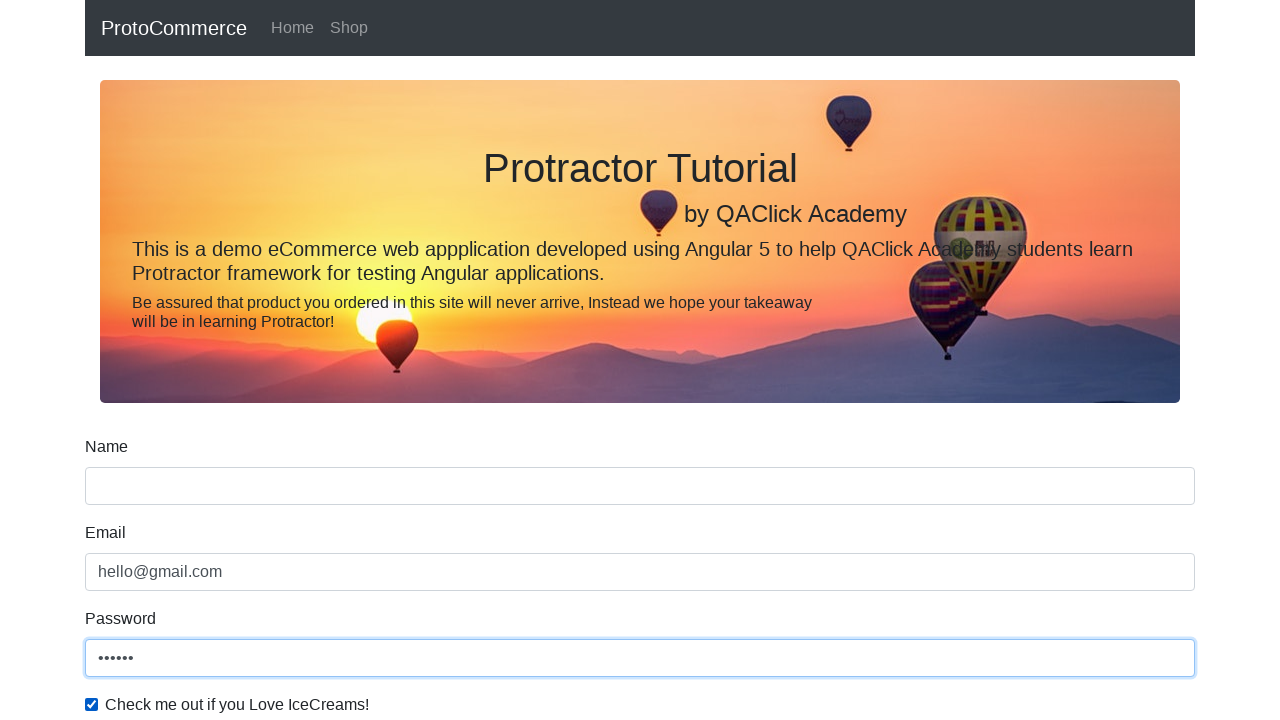

Selected 'Male' from dropdown by label on #exampleFormControlSelect1
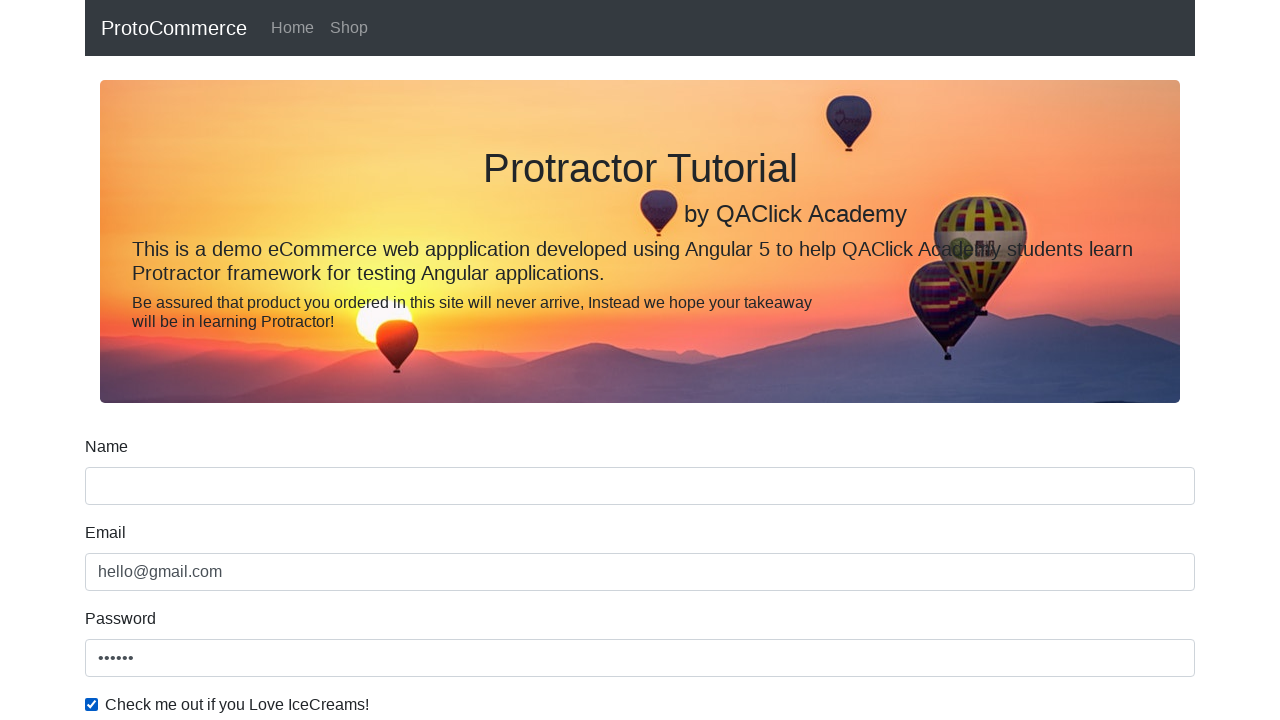

Selected second option from dropdown by index on #exampleFormControlSelect1
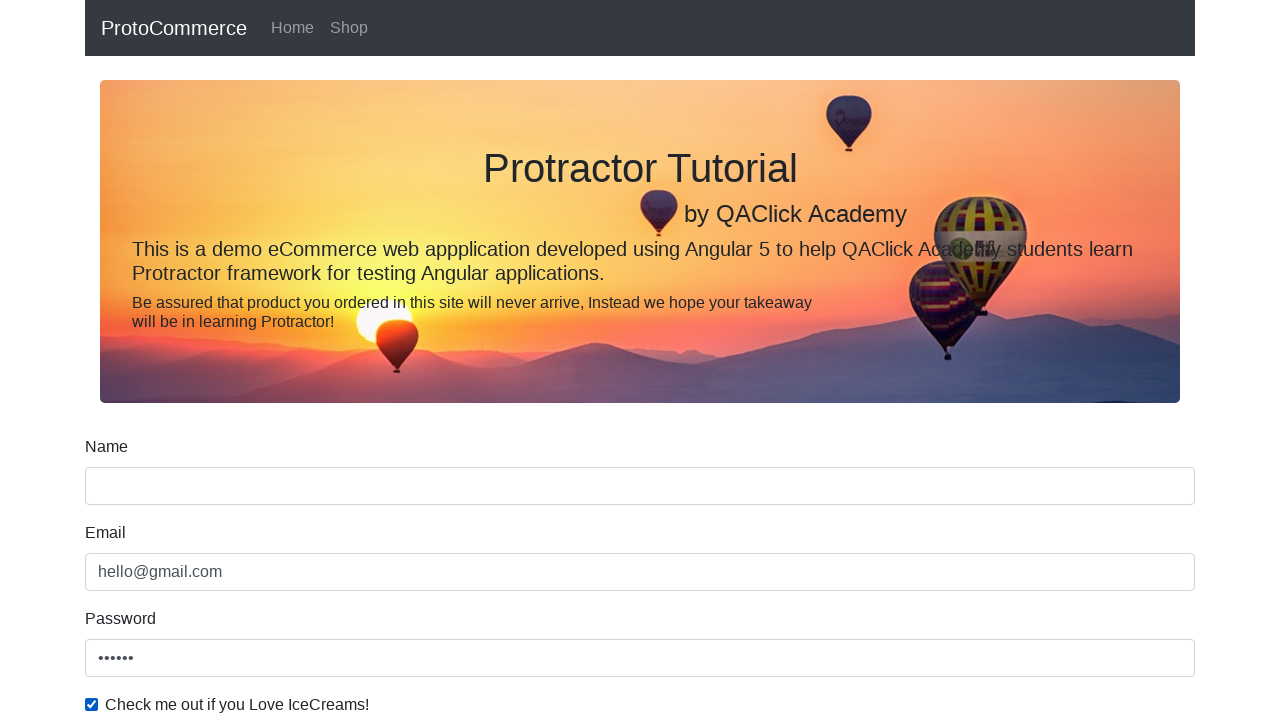

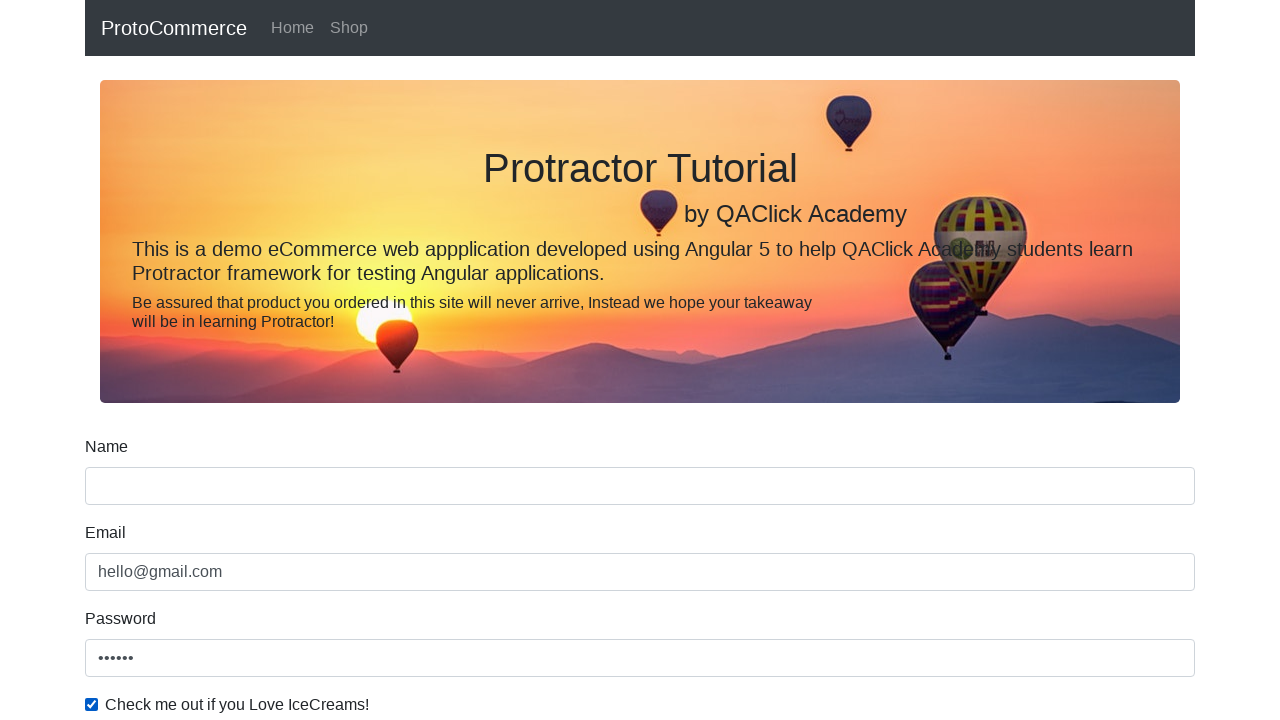